Tests timeout handling by clicking an AJAX button and then clicking the success element that appears

Starting URL: http://uitestingplayground.com/ajax

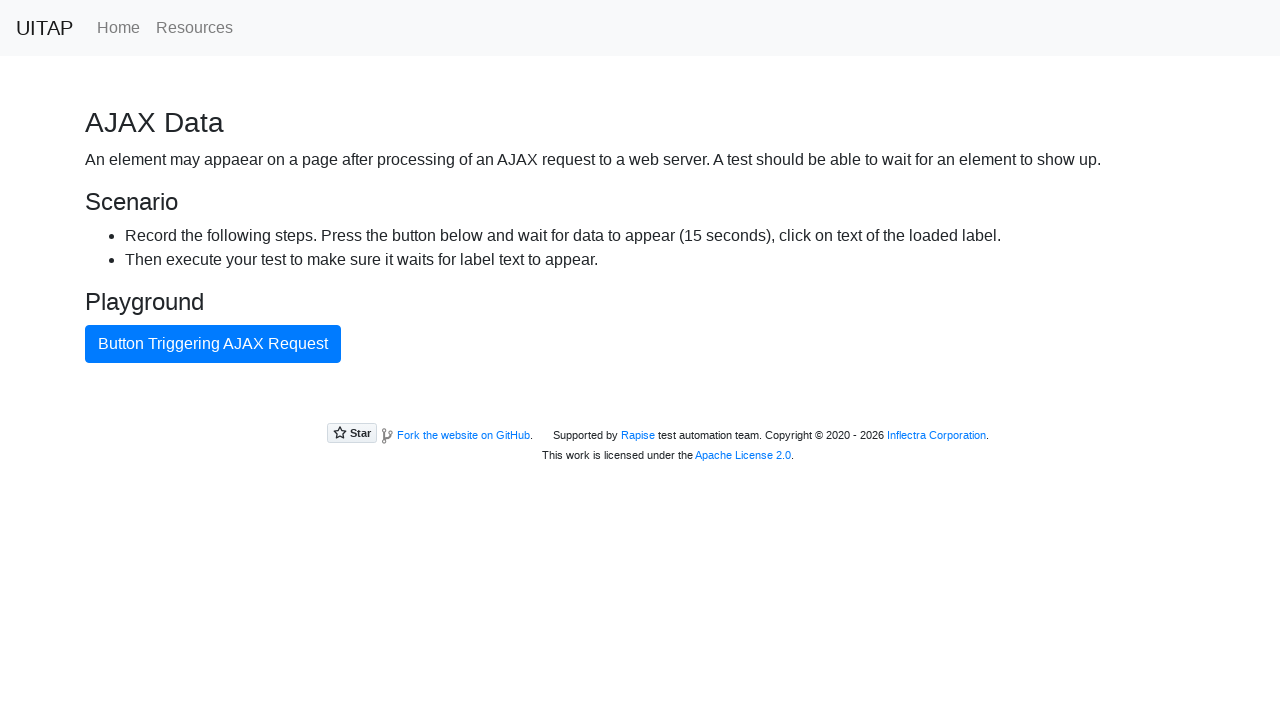

Clicked button that triggers AJAX request at (213, 344) on internal:text="Button Triggering AJAX Request"i
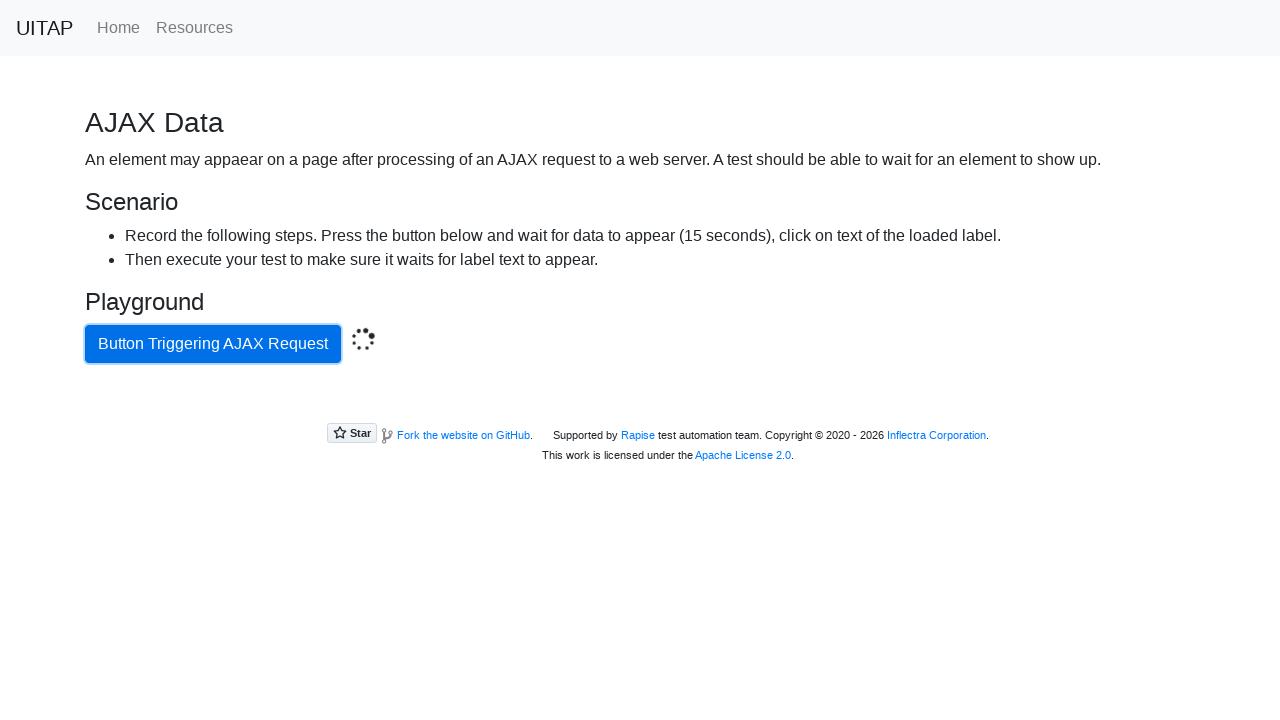

Located success element that appears after AJAX response
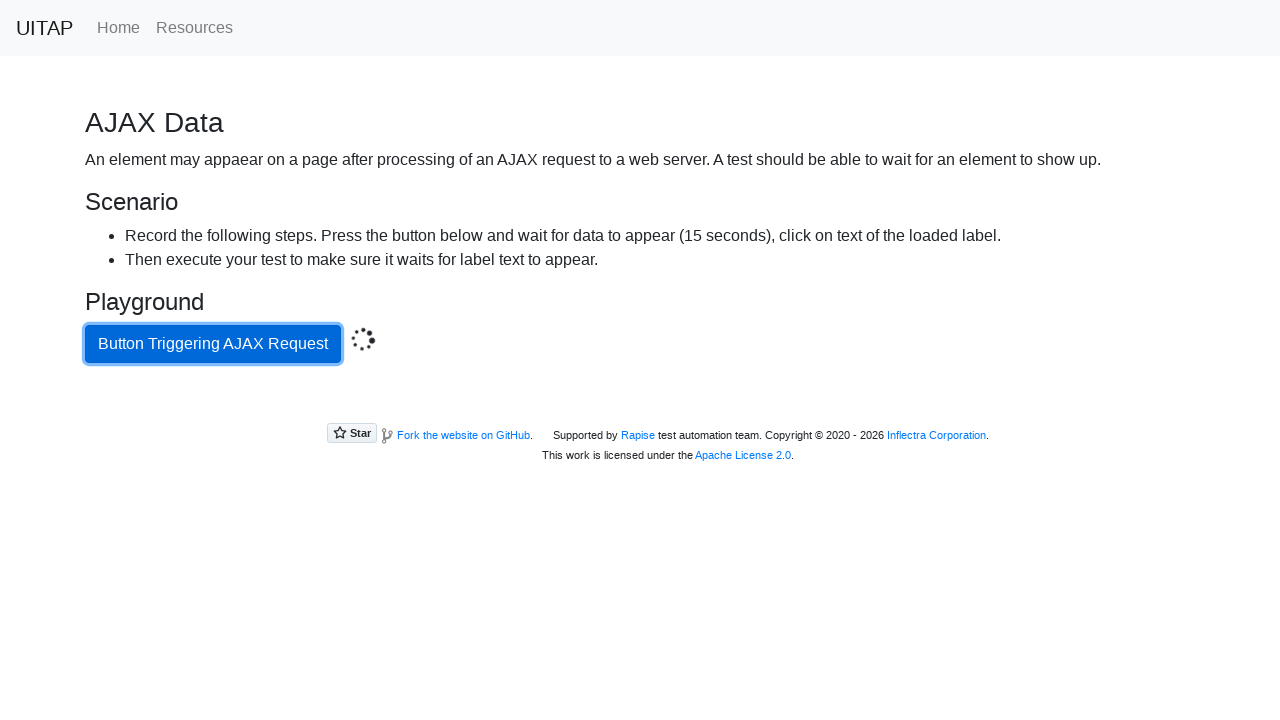

Clicked success element at (640, 405) on .bg-success
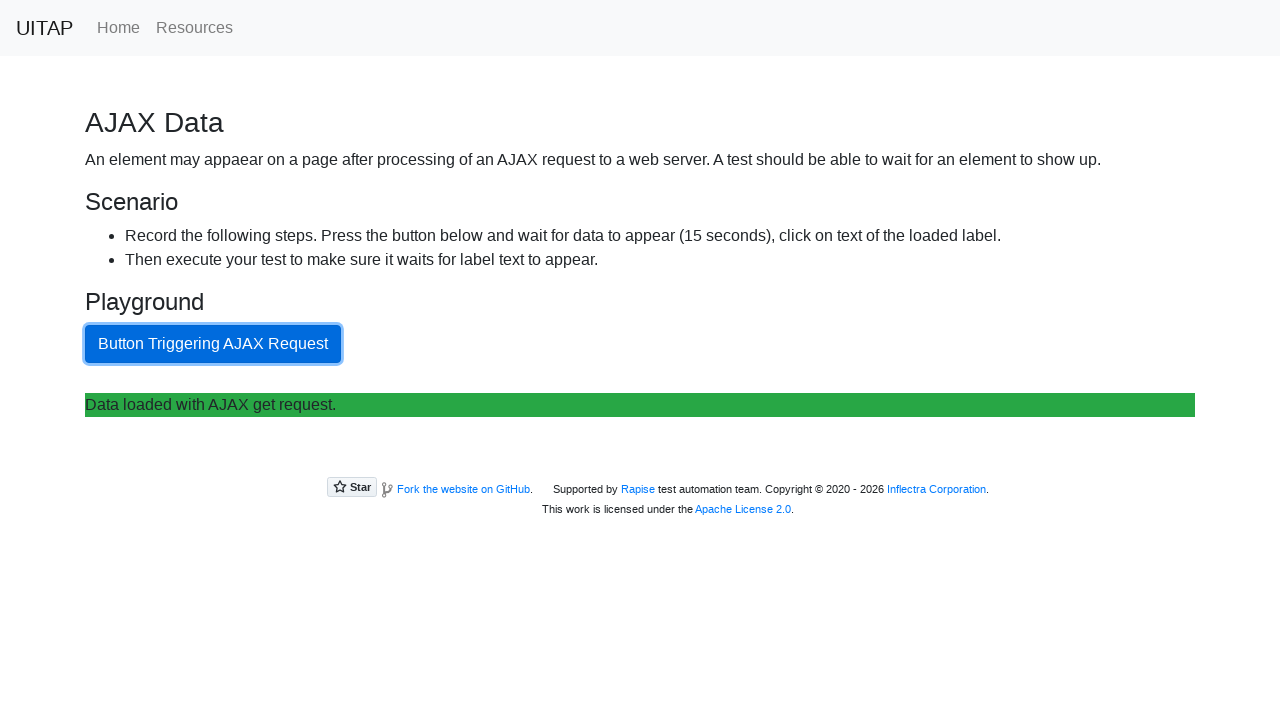

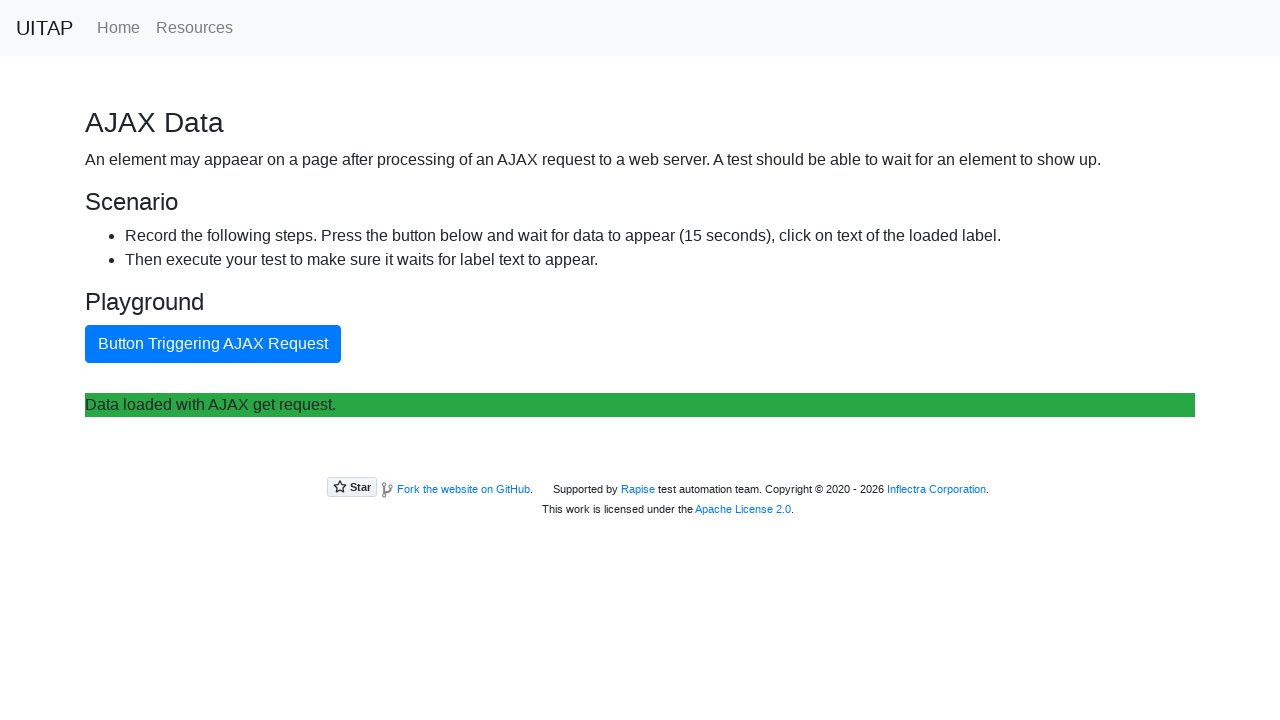